Tests alert popup handling by triggering an alert and accepting it

Starting URL: https://www.automationtesting.co.uk/popups.html

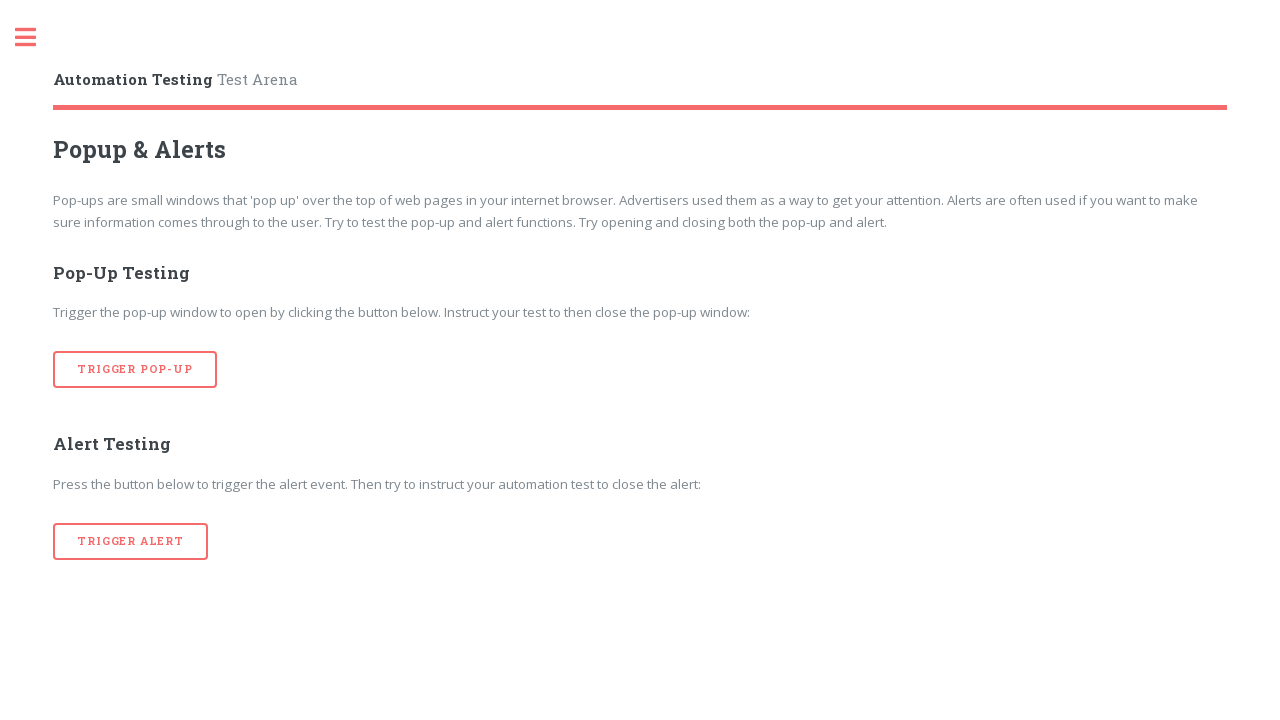

Clicked button to trigger alert popup at (131, 541) on button[onclick='alertTrigger()']
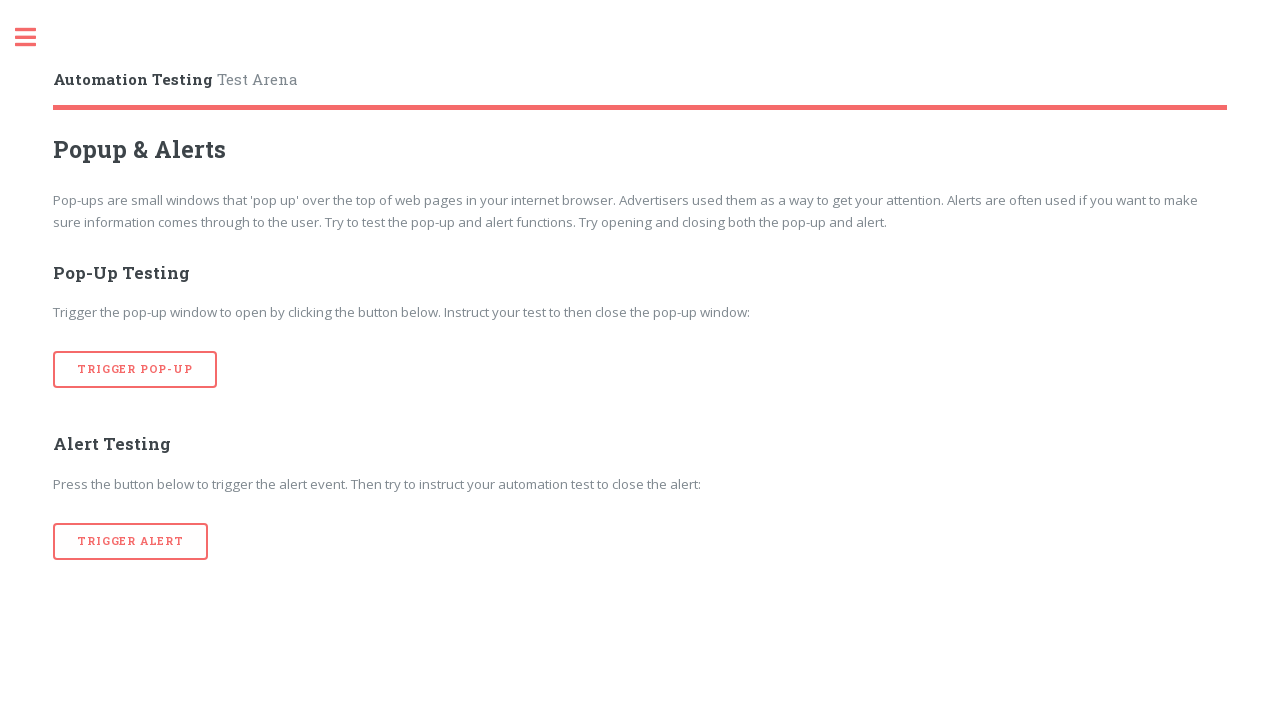

Set up dialog handler to accept alerts
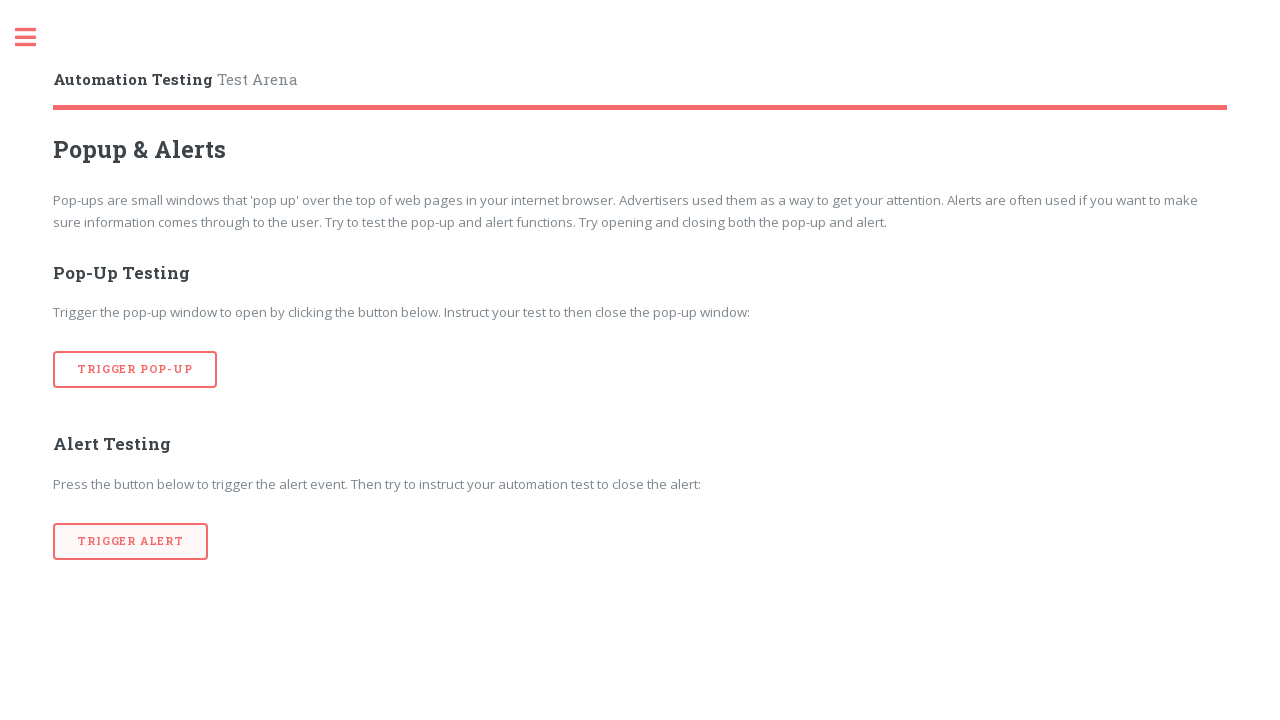

Clicked button to trigger alert again and test handler at (131, 541) on button[onclick='alertTrigger()']
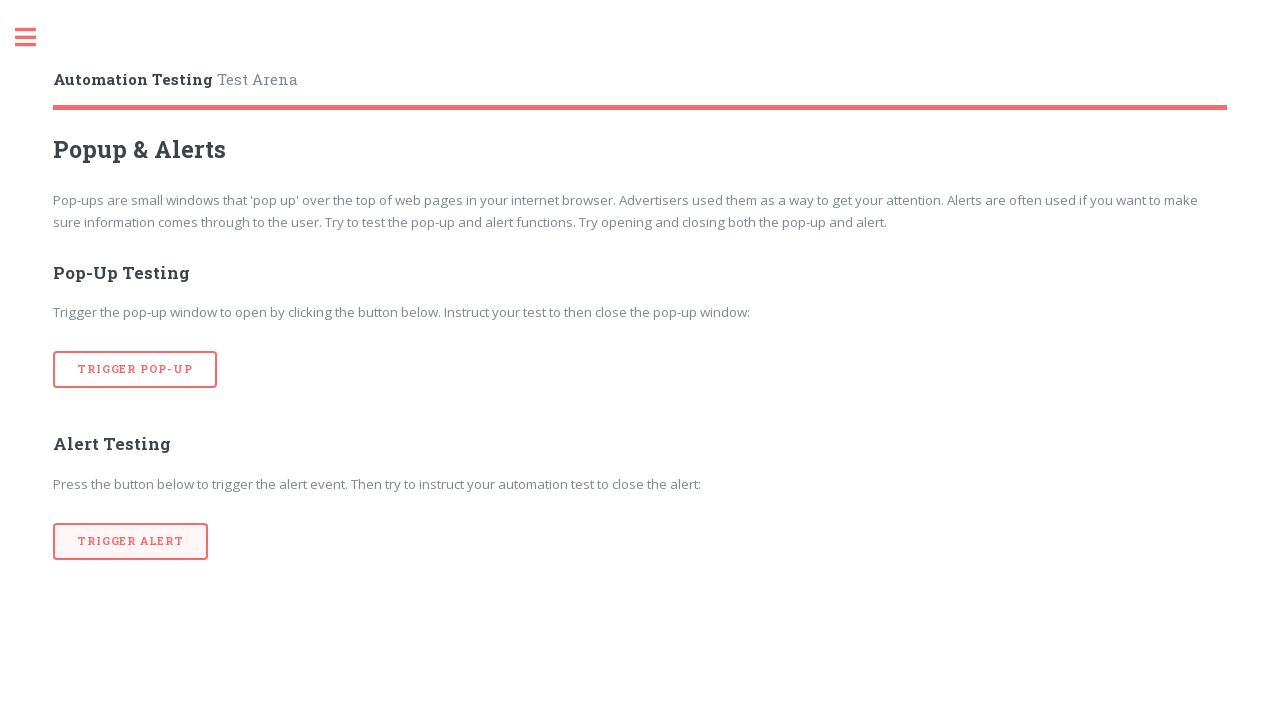

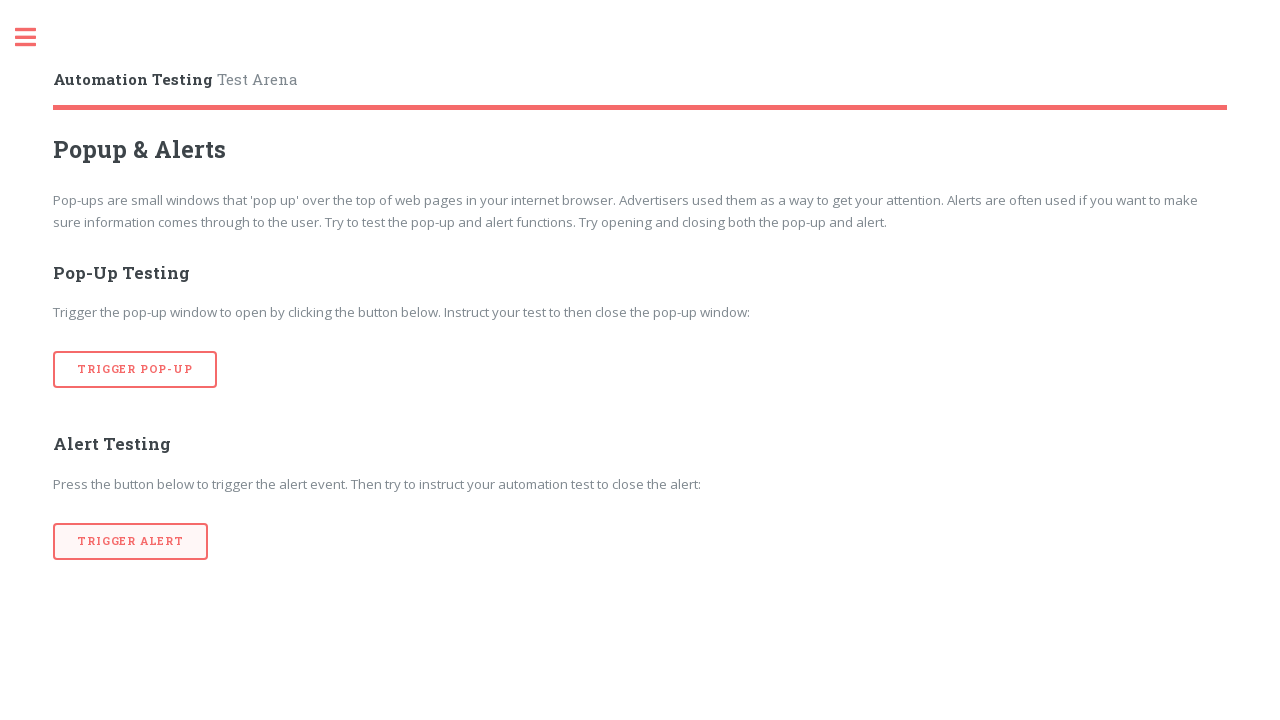